Tests that a form element is present and displayed on the page

Starting URL: https://carros-crud.vercel.app/

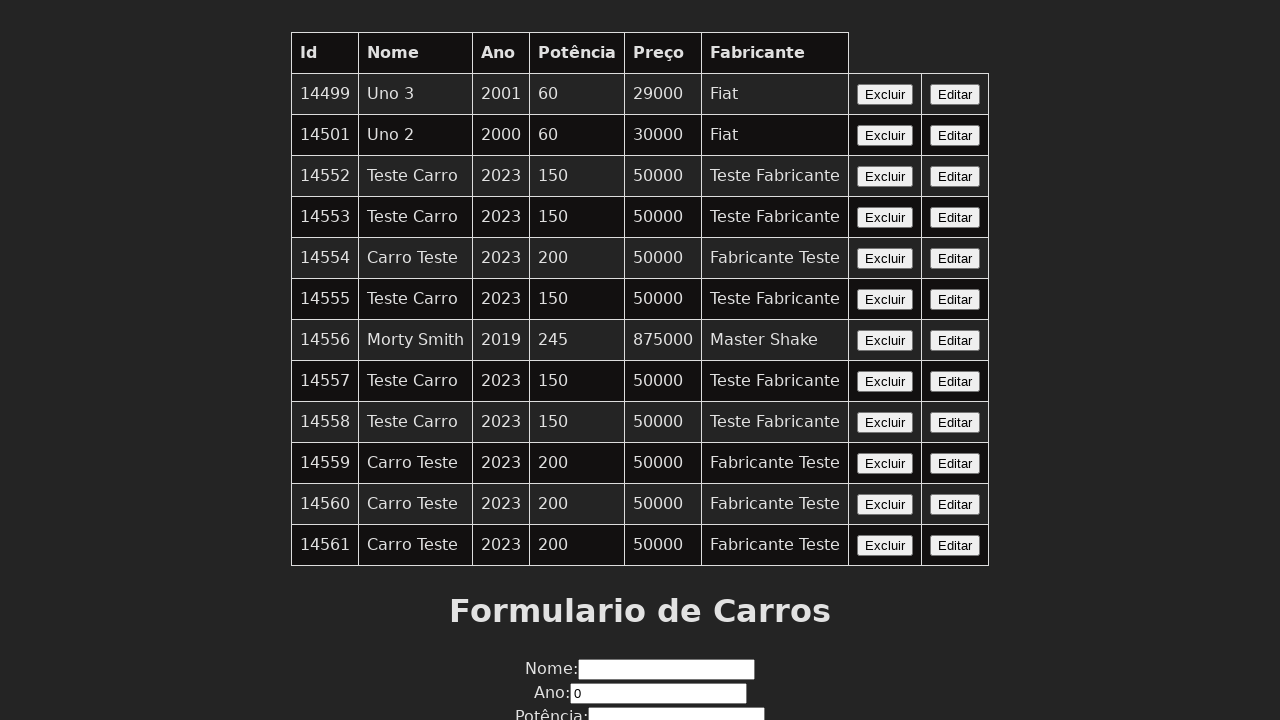

Navigated to https://carros-crud.vercel.app/
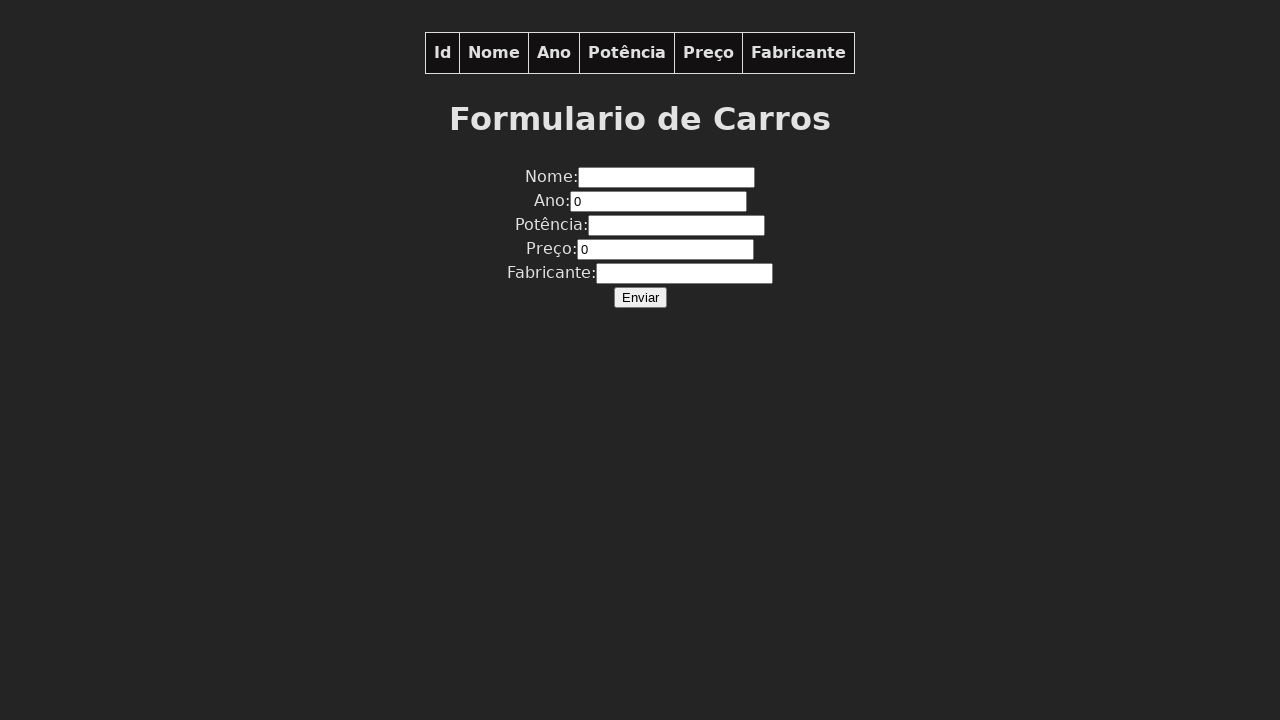

Located form element on the page
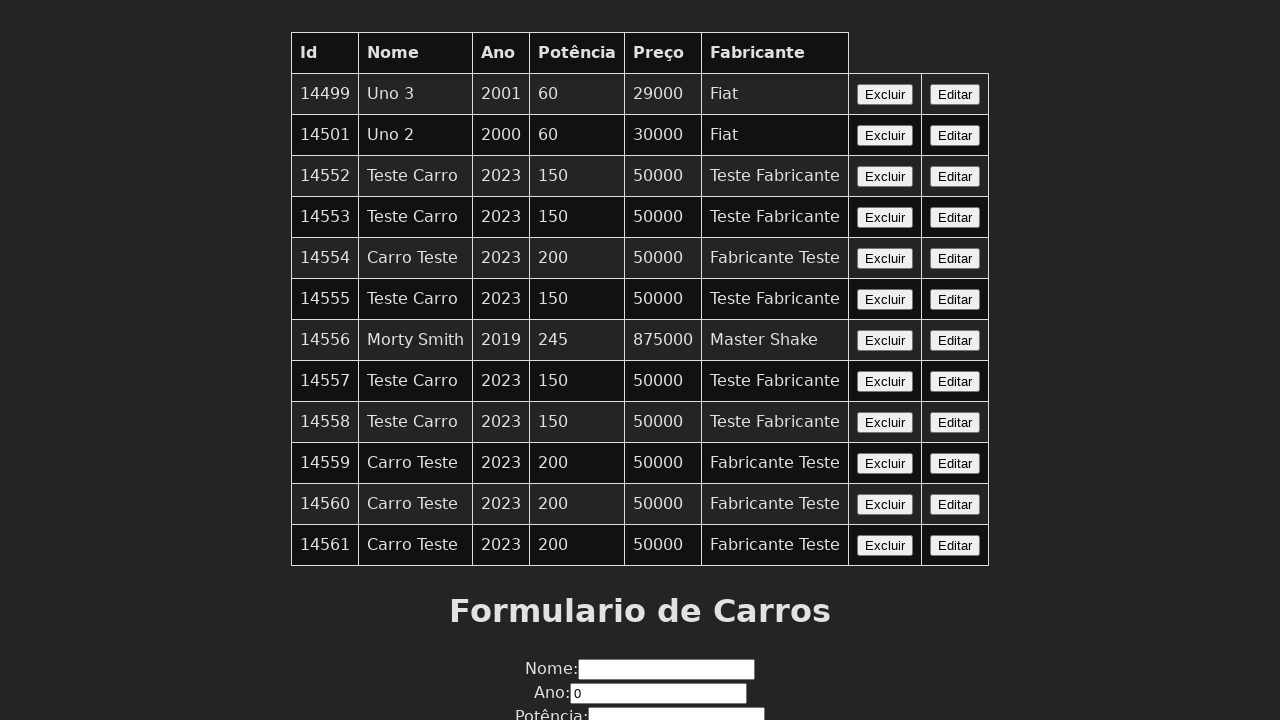

Verified form element is visible
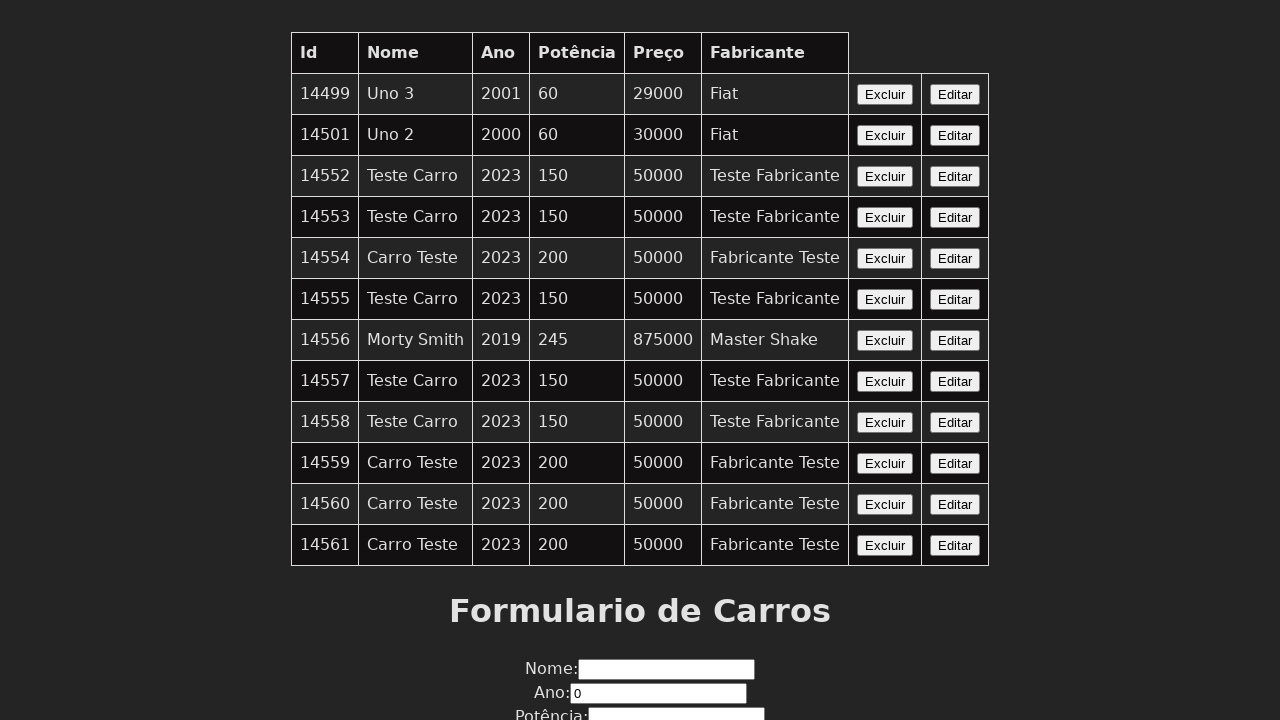

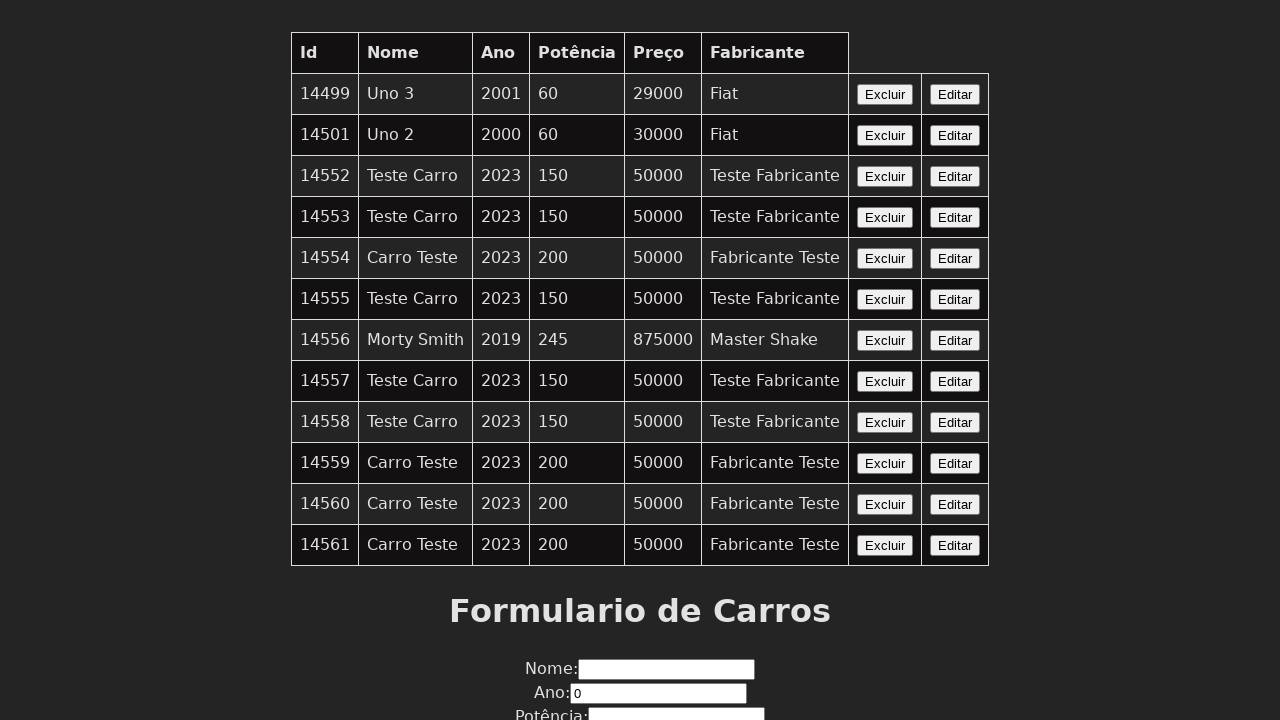